Tests adding multiple items to a shopping cart by iterating through a list of vegetable products and clicking the "Add to Cart" button for items that match a predefined list (Beetroot, Brocolli, Carrot, Beans).

Starting URL: https://rahulshettyacademy.com/seleniumPractise/

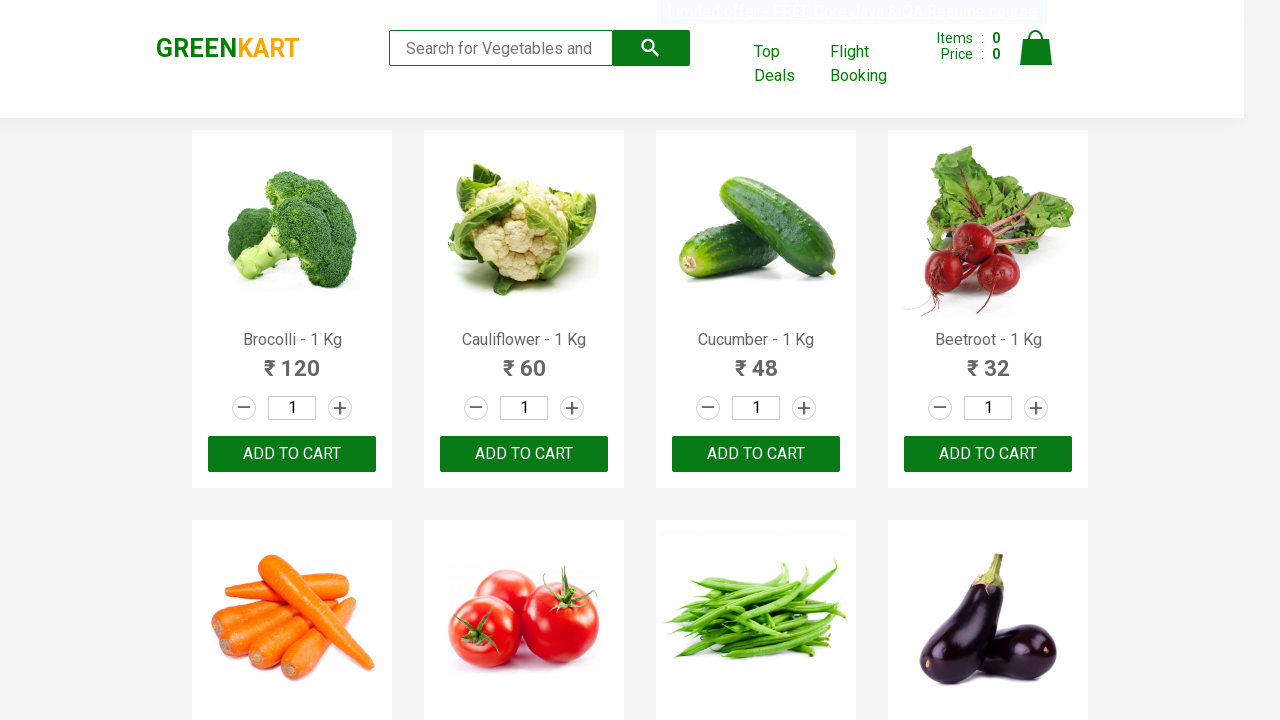

Waited for product names to load
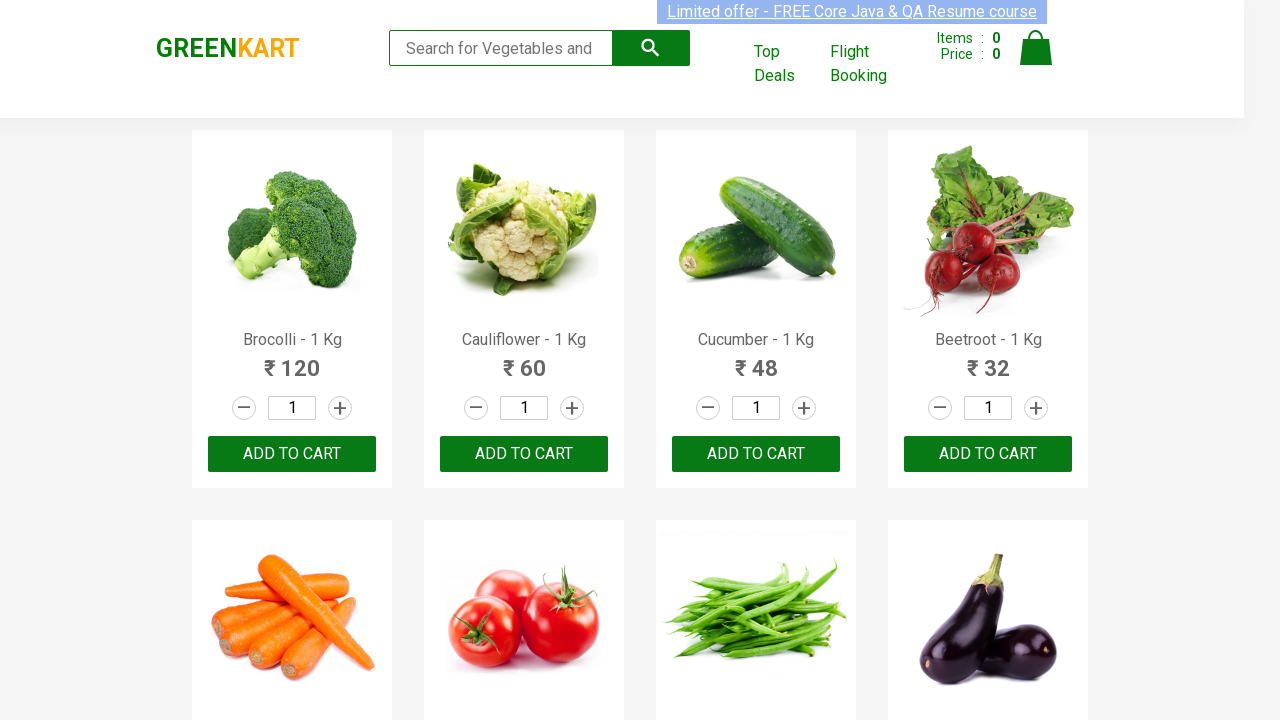

Defined list of items to add to cart: Beetroot, Brocolli, Carrot, Beans
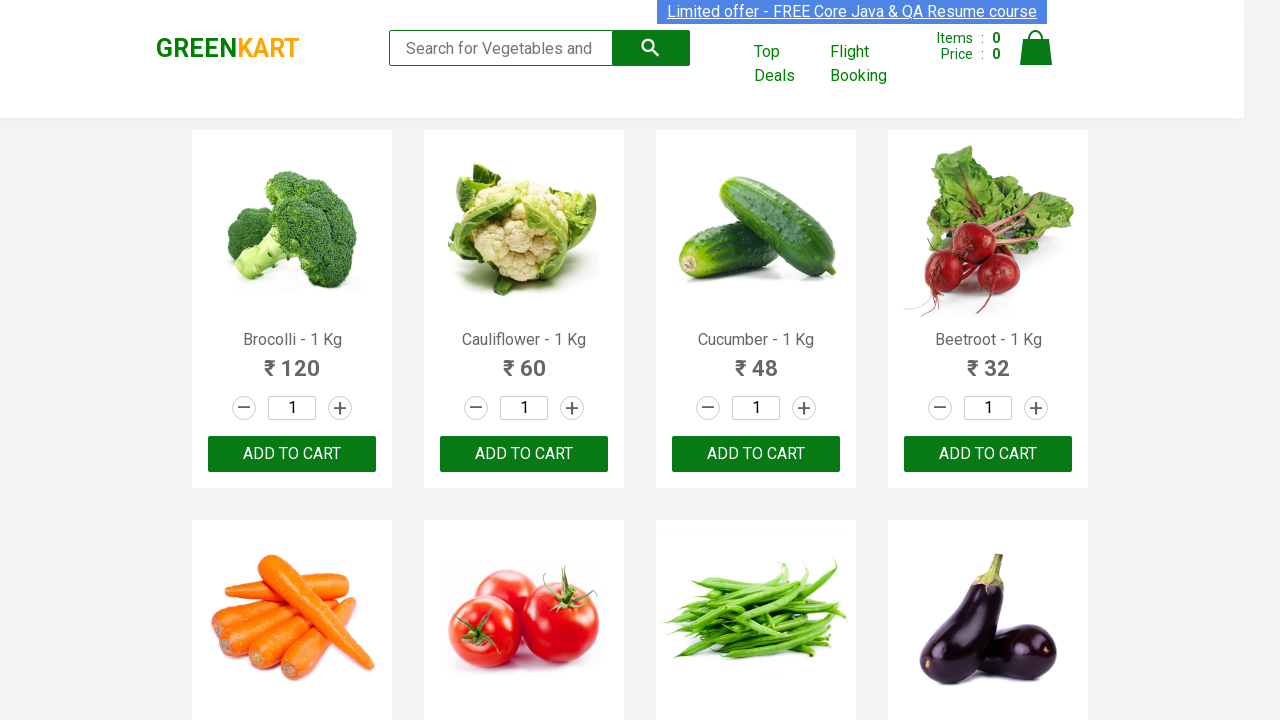

Retrieved all product name elements
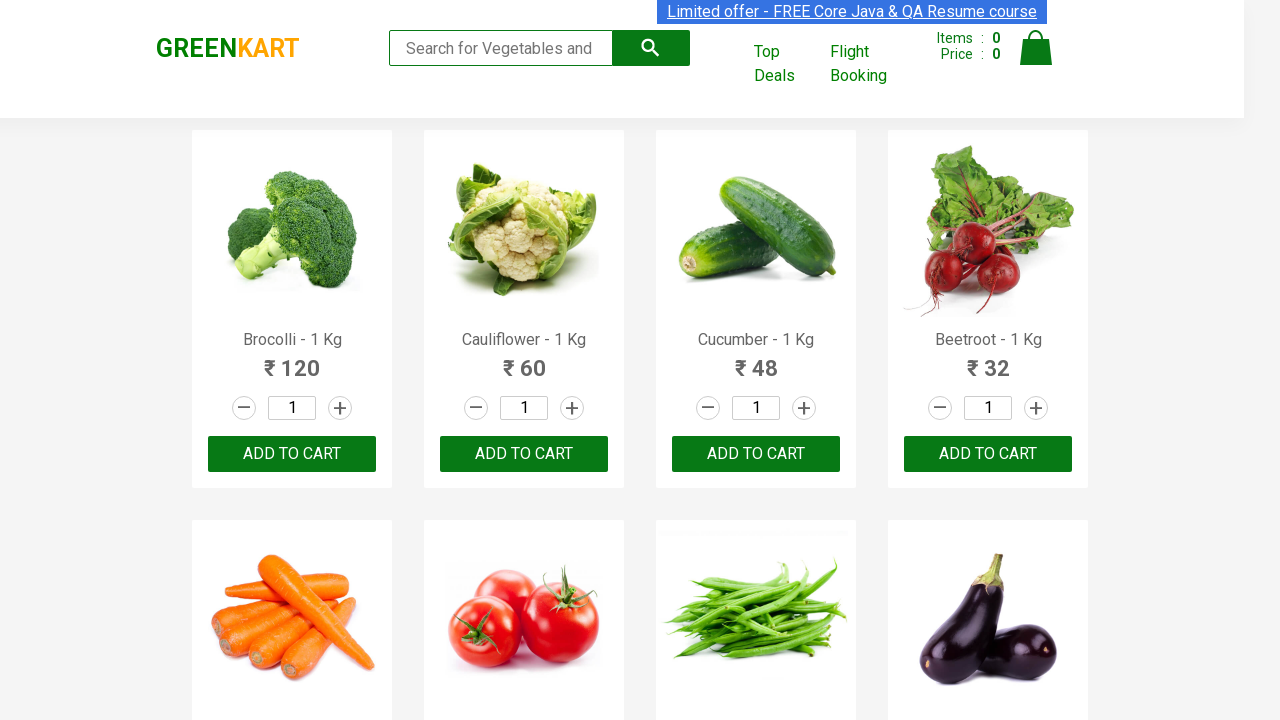

Retrieved all add to cart buttons
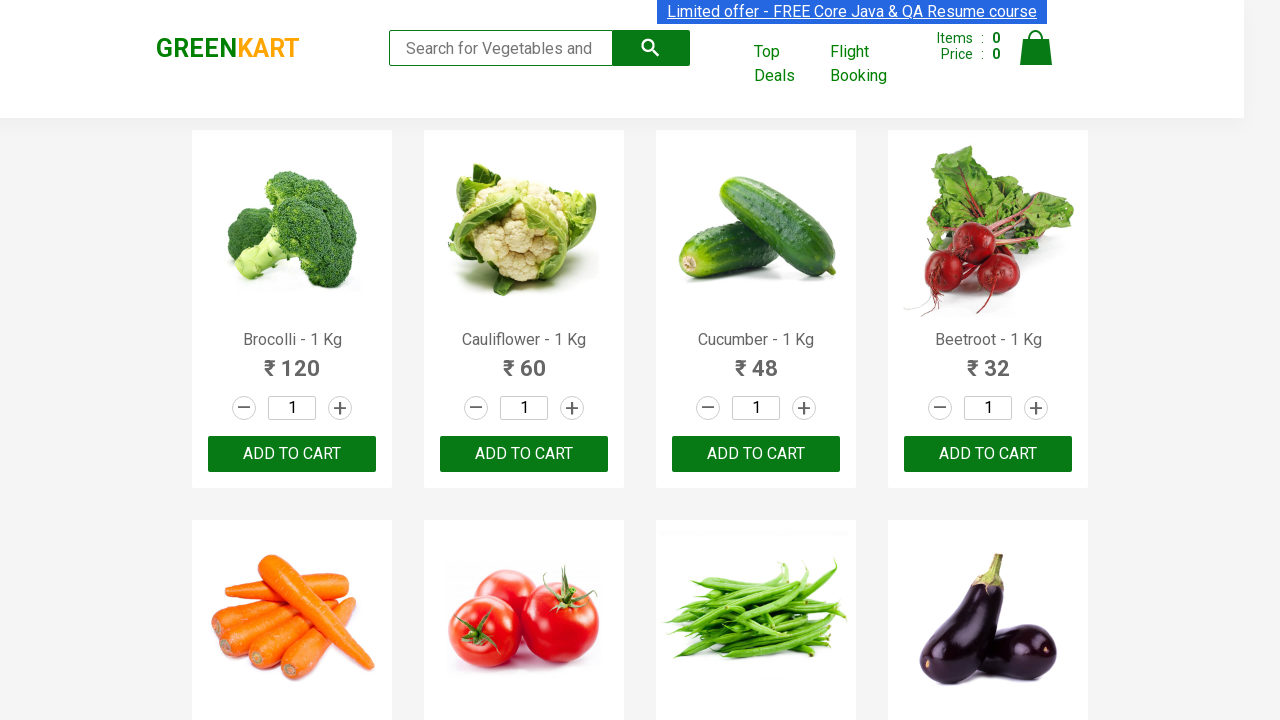

Added 'Brocolli' to cart at (292, 454) on div.product-action button >> nth=0
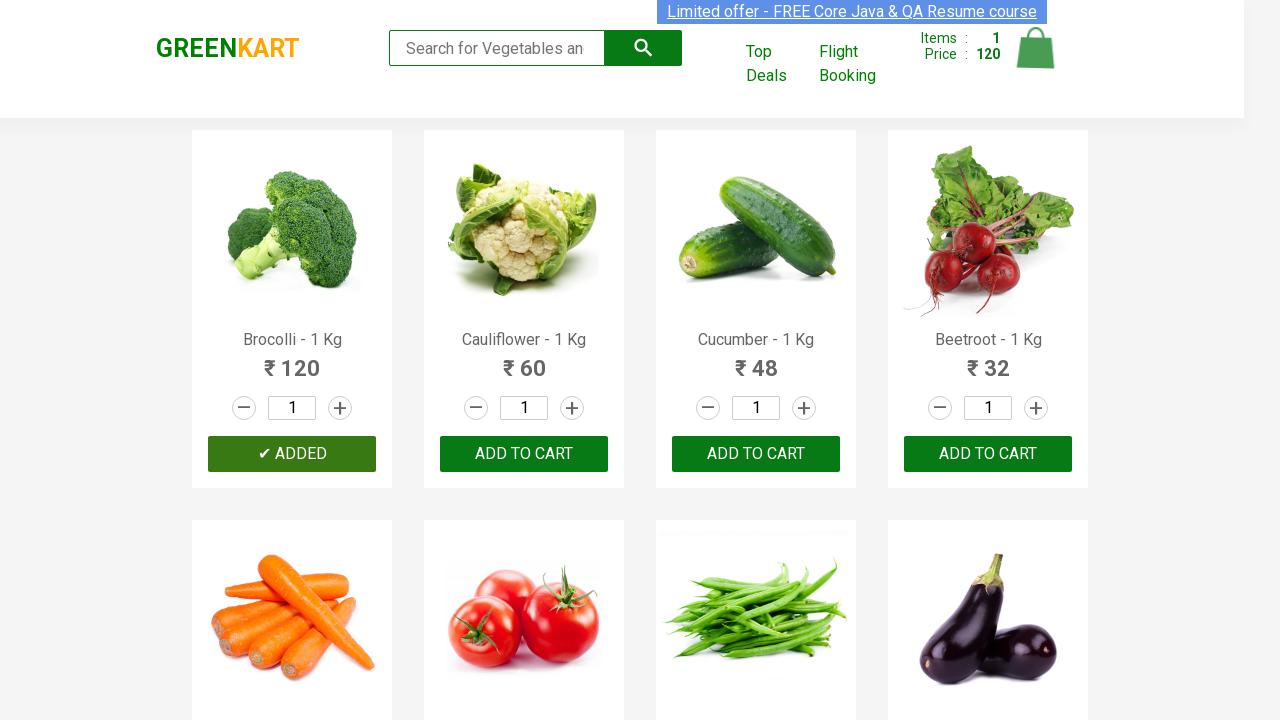

Waited 200ms for 'Brocolli' add to cart to register
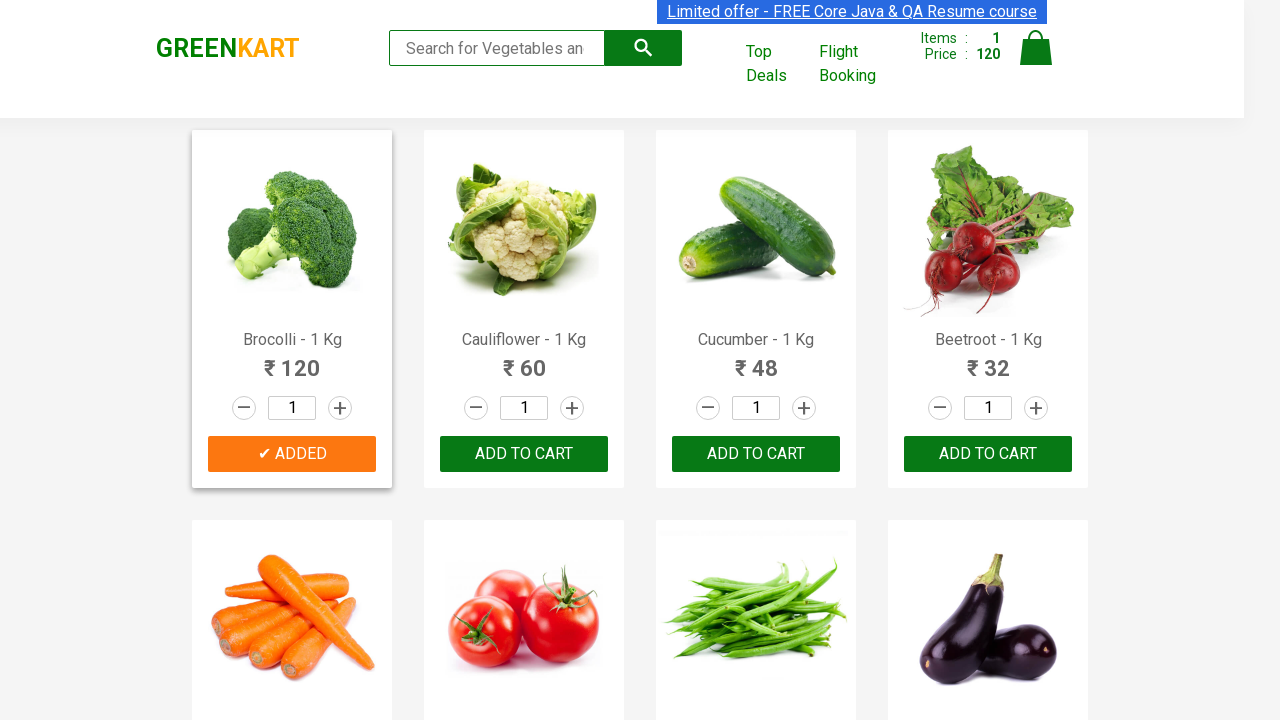

Added 'Beetroot' to cart at (988, 454) on div.product-action button >> nth=3
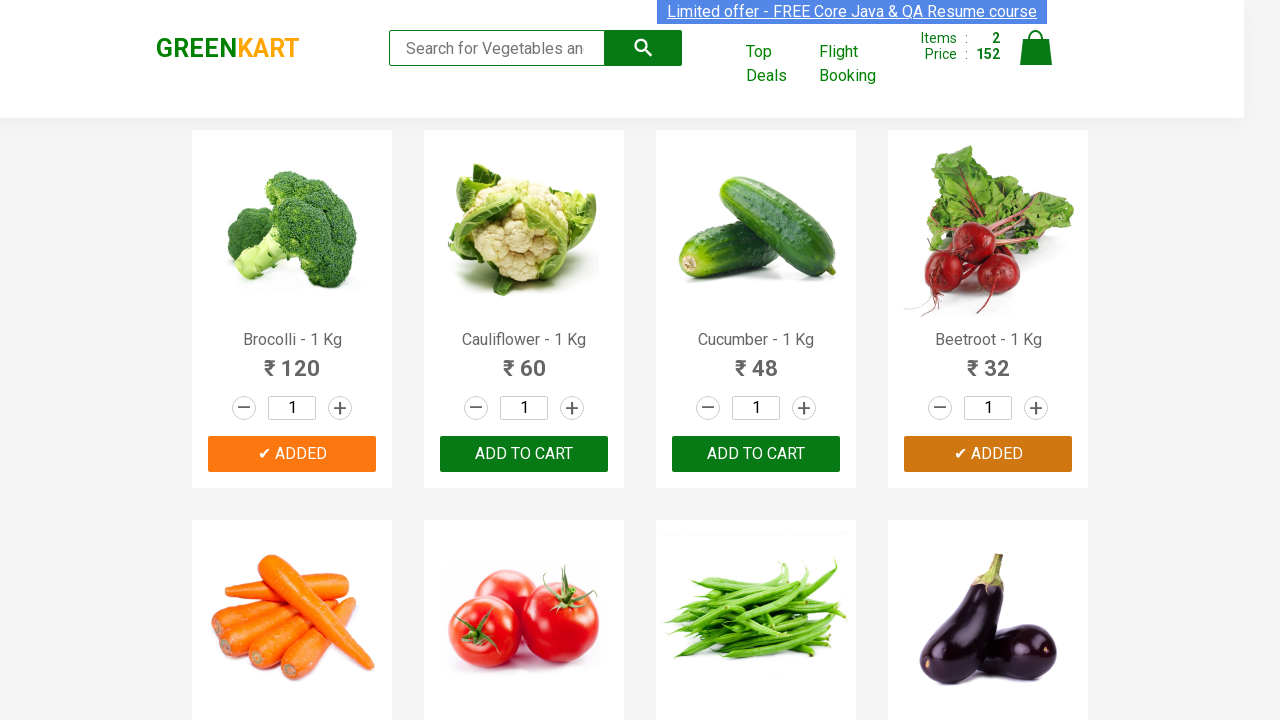

Waited 200ms for 'Beetroot' add to cart to register
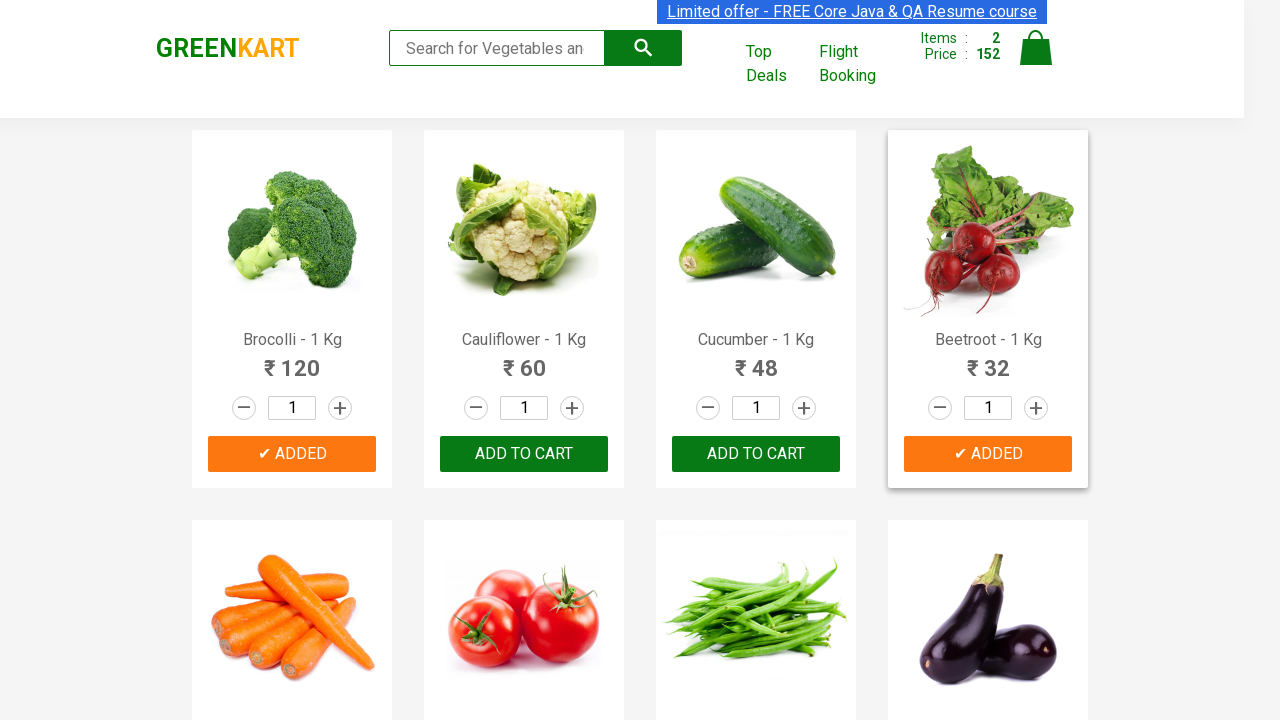

Added 'Carrot' to cart at (292, 360) on div.product-action button >> nth=4
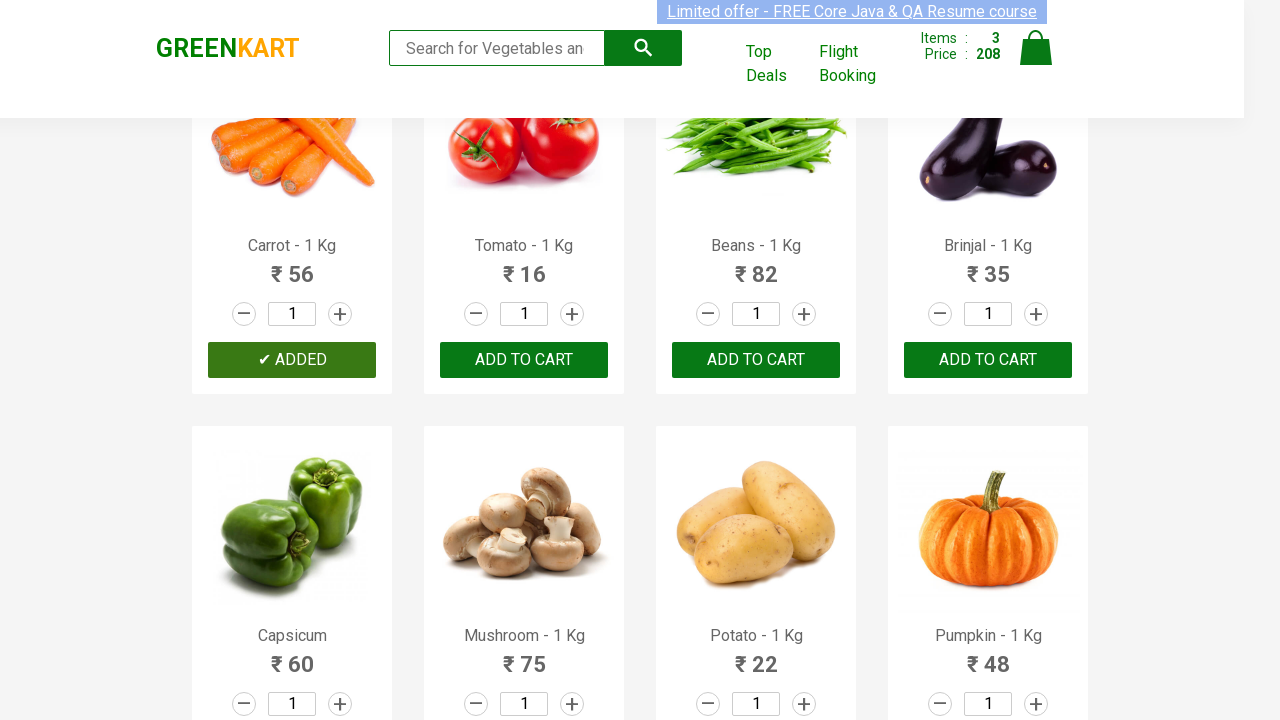

Waited 200ms for 'Carrot' add to cart to register
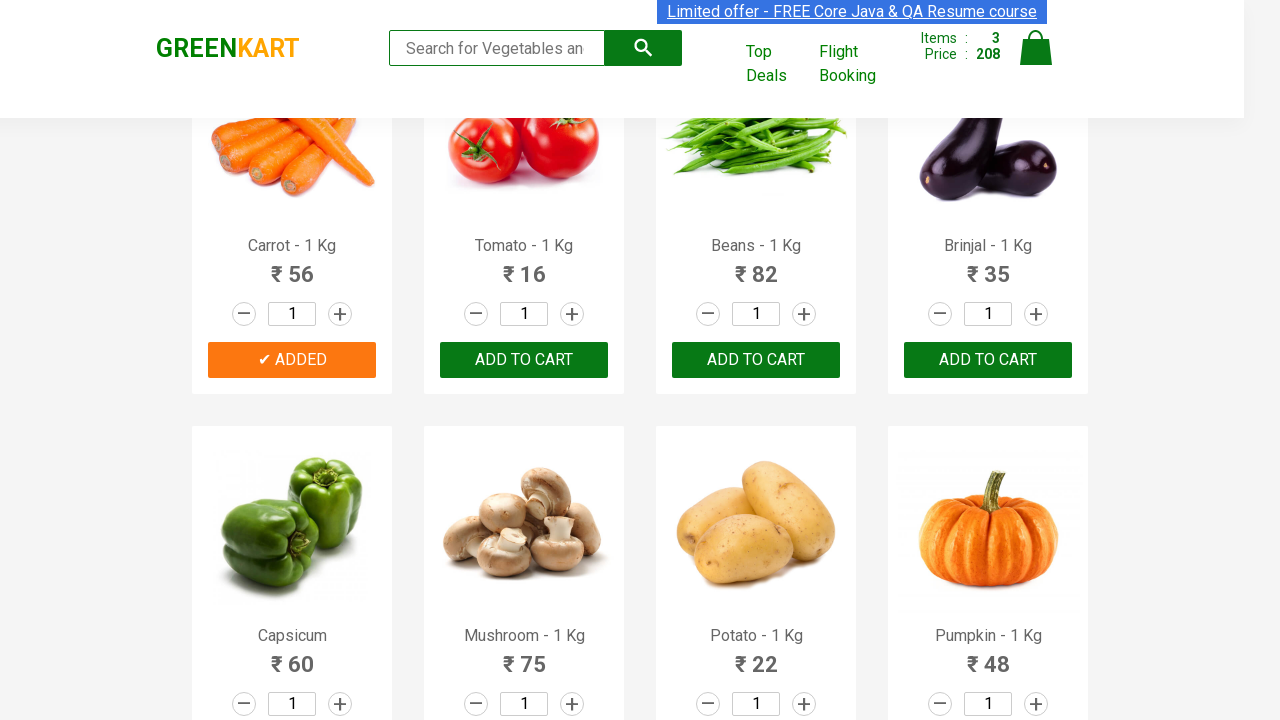

Added 'Beans' to cart at (756, 360) on div.product-action button >> nth=6
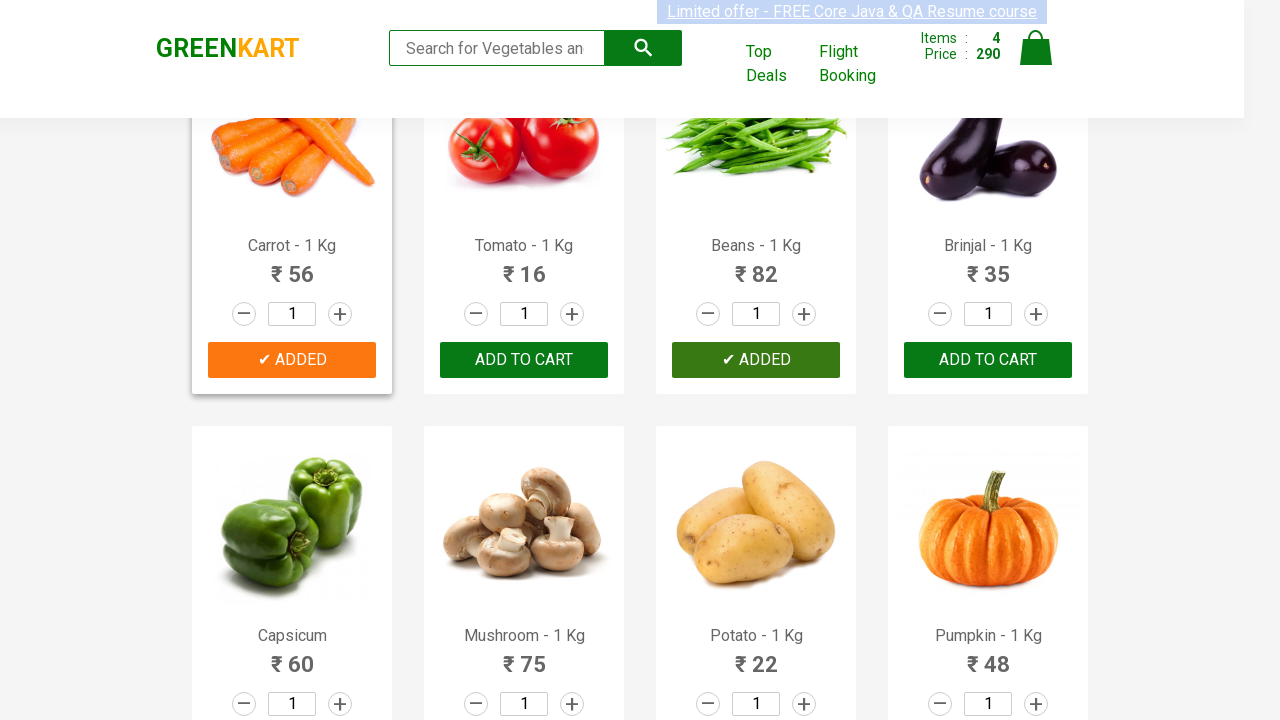

Waited 200ms for 'Beans' add to cart to register
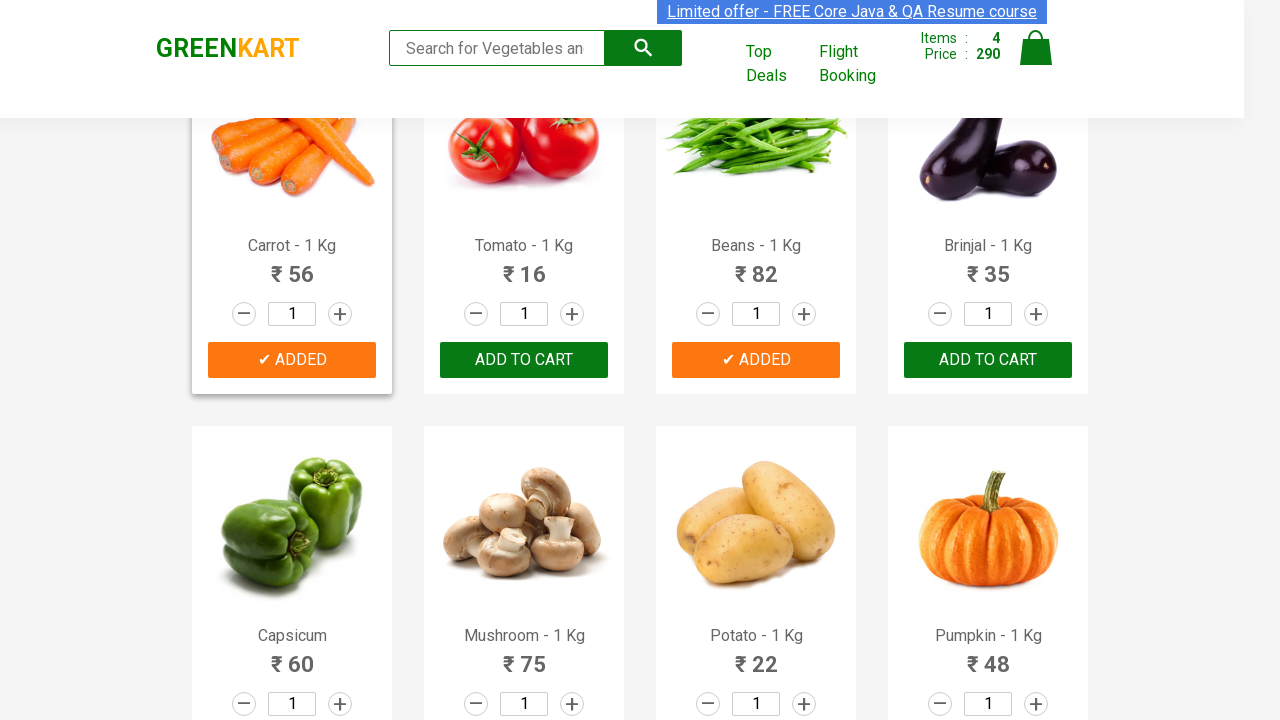

Waited for cart icon to update
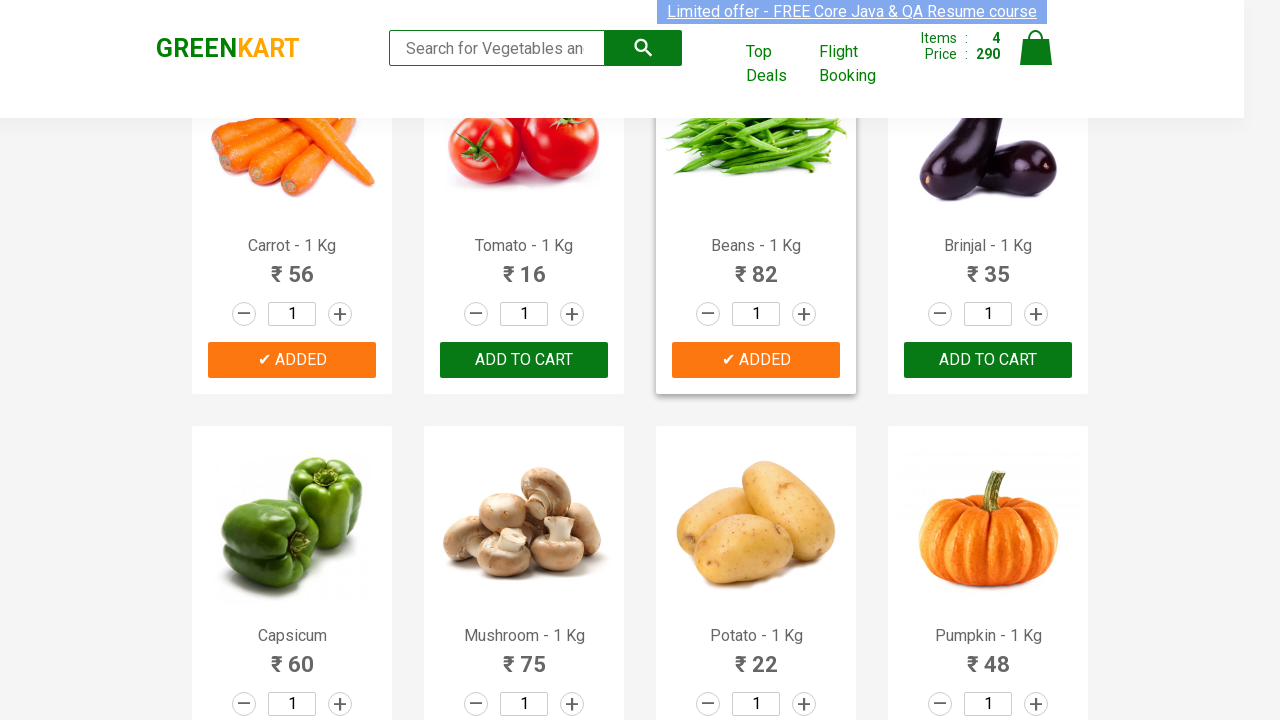

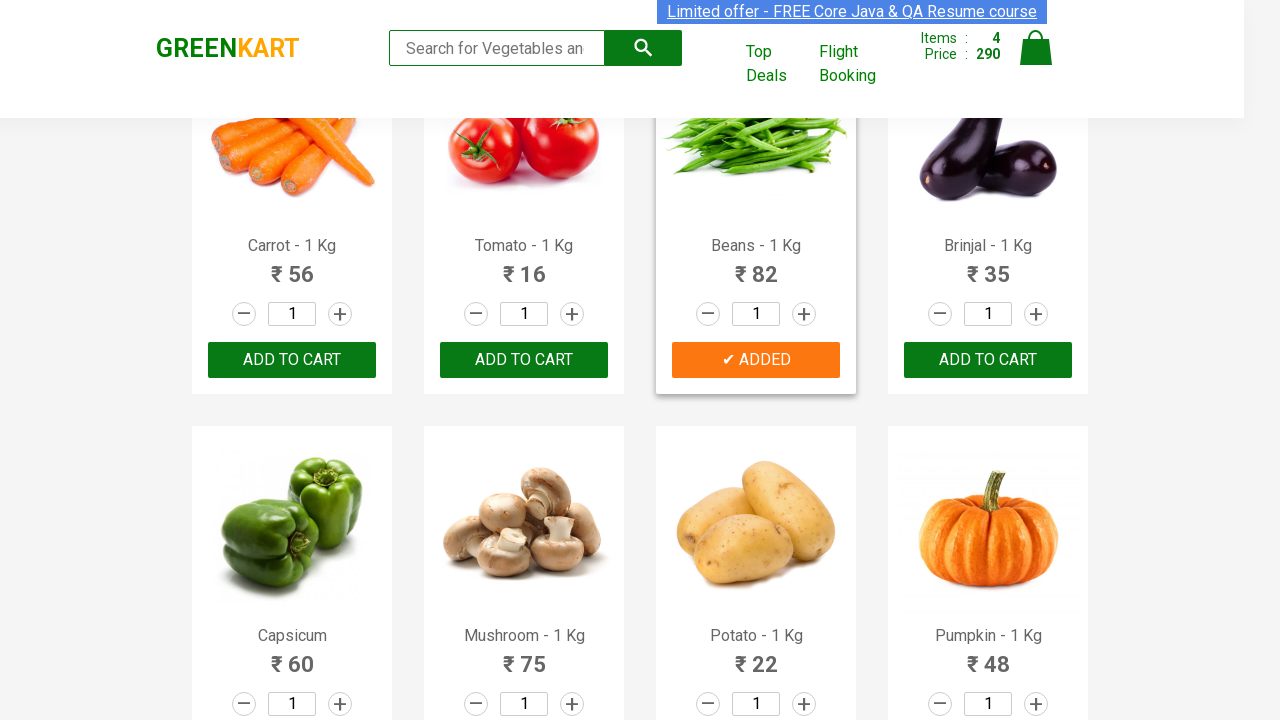